Tests keyboard interactions including page scrolling, select all, and right-click context menu on search input

Starting URL: https://www.meesho.com/

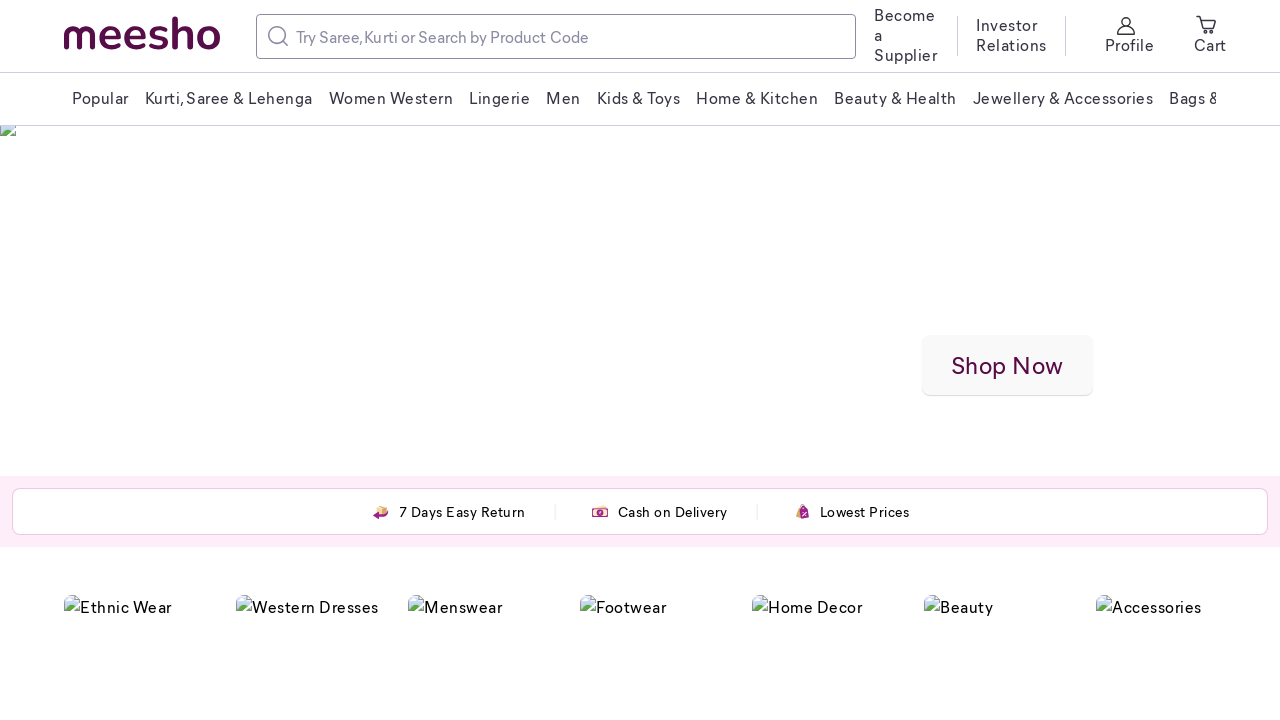

Scrolled down the page using PageDown key
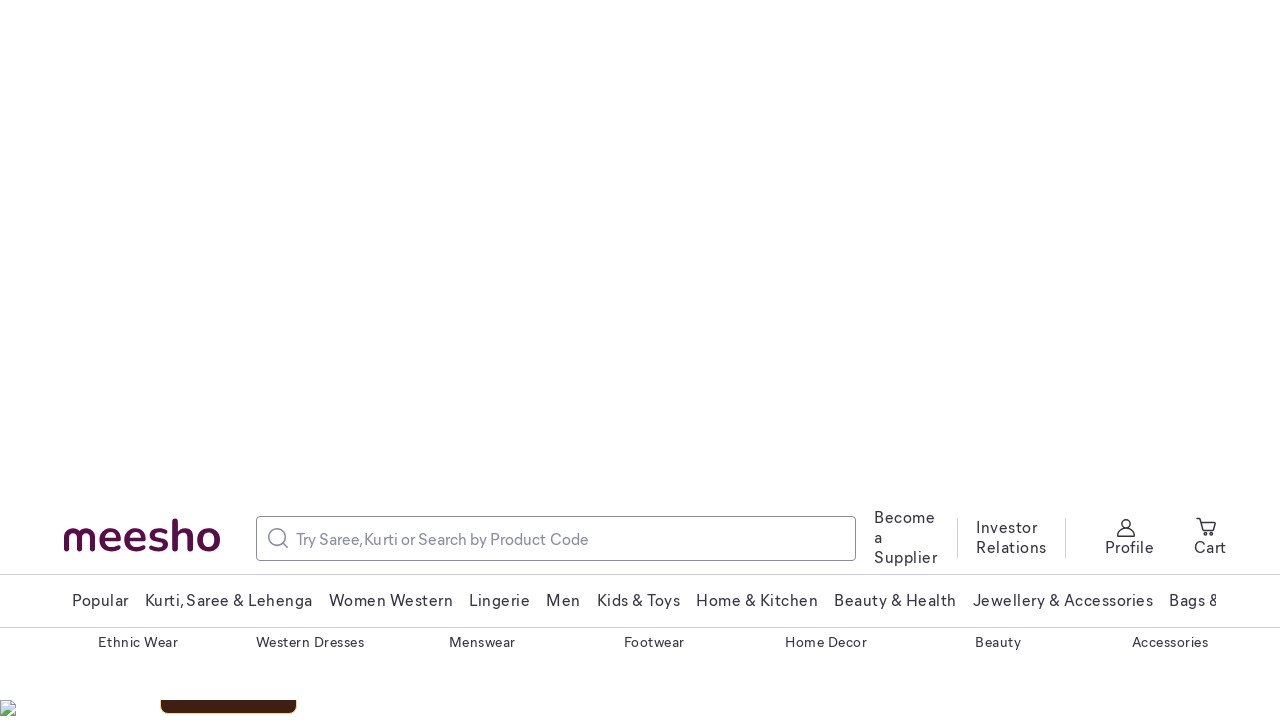

Scrolled up the page using PageUp key
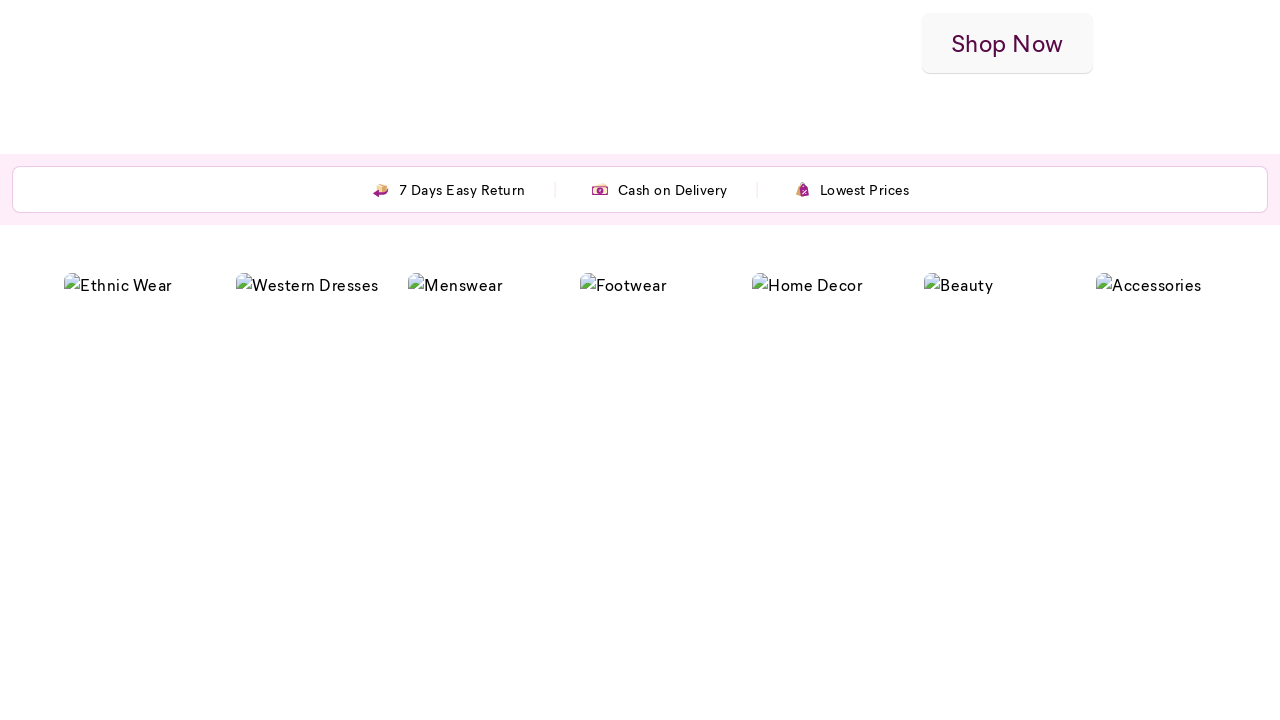

Selected all content on page using Ctrl+A
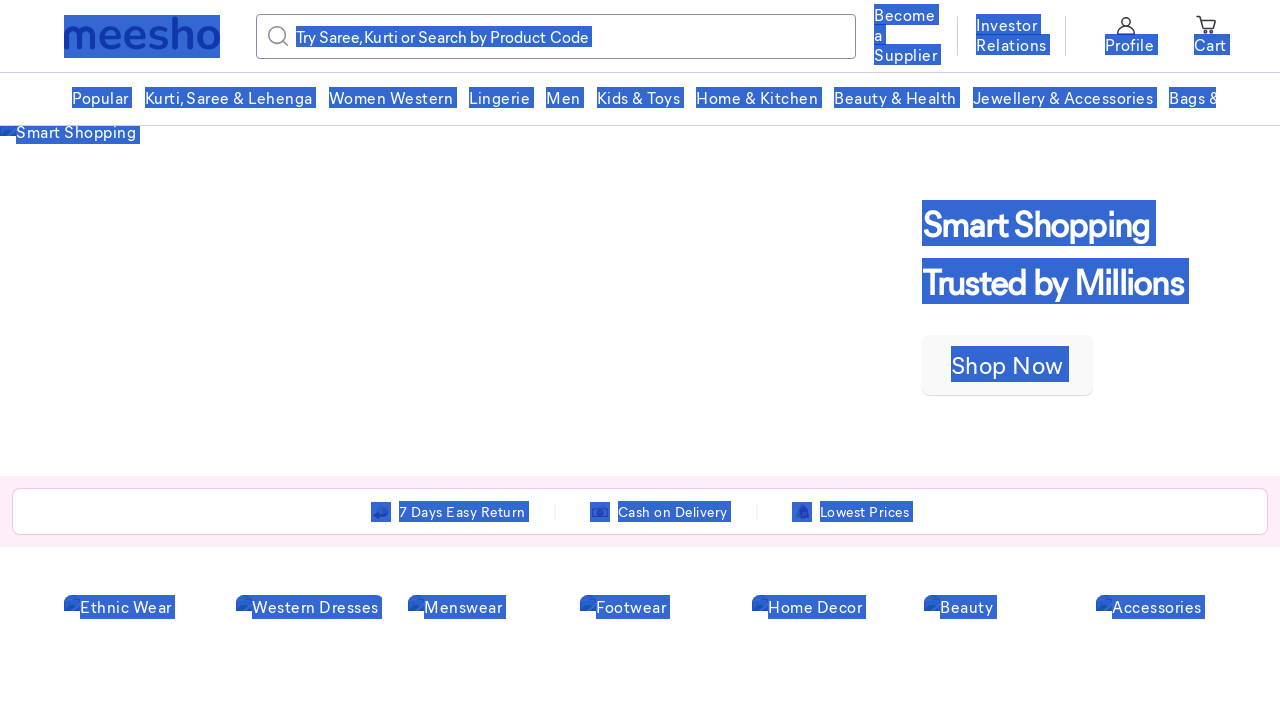

Located search input element with placeholder 'Try Saree, Kurti or Search by Product Code'
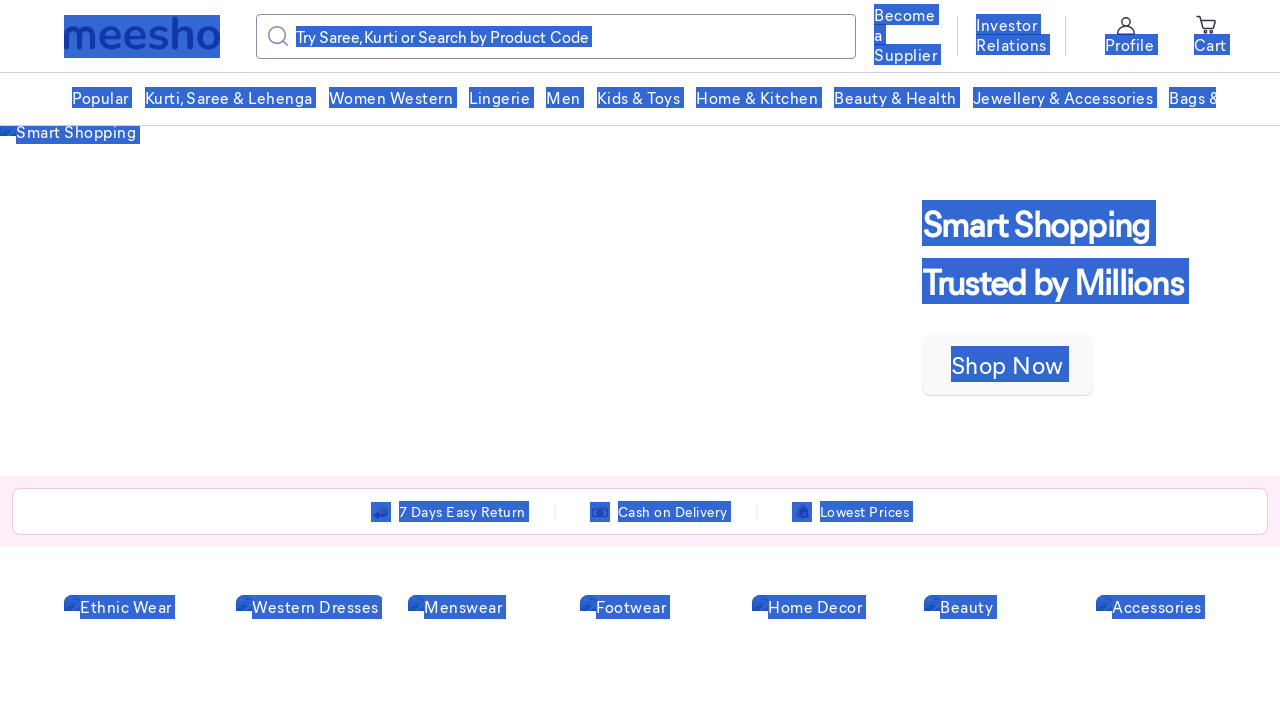

Right-clicked on search input to open context menu at (570, 36) on xpath=//input[@placeholder="Try Saree, Kurti or Search by Product Code"]
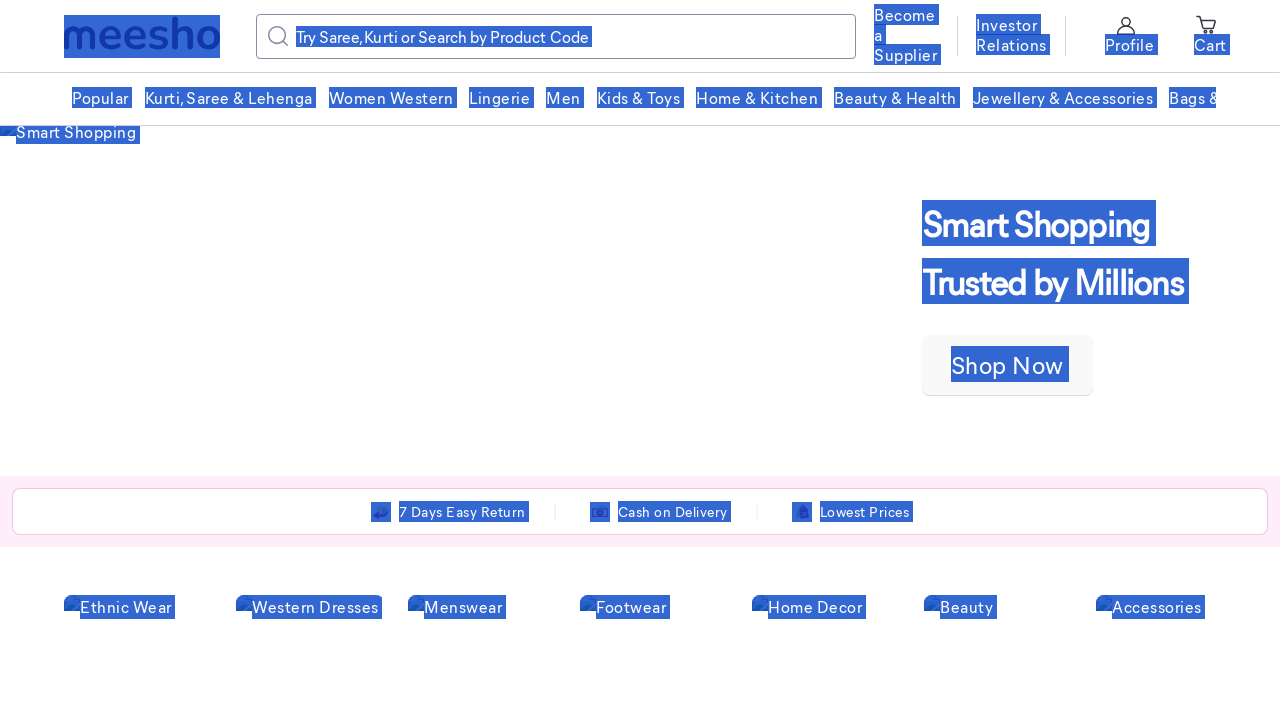

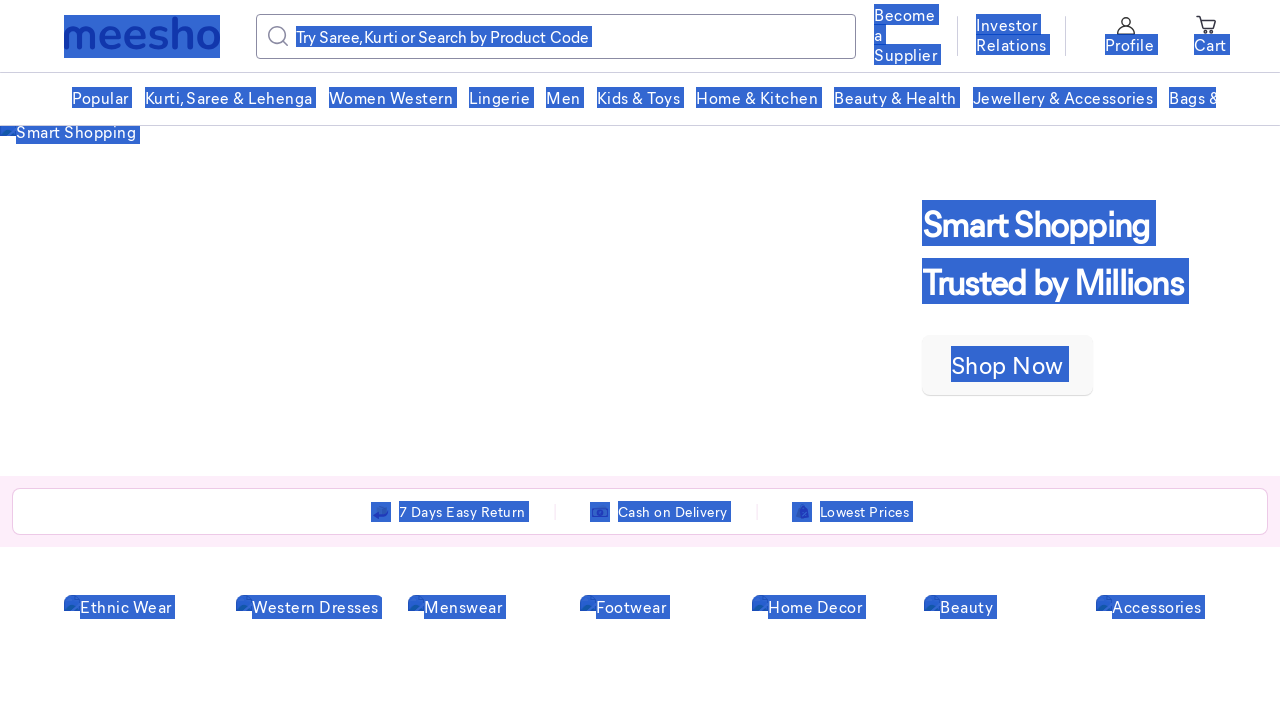